Tests web table sorting functionality by clicking on the "Due" column header twice to sort the table

Starting URL: https://the-internet.herokuapp.com/tables

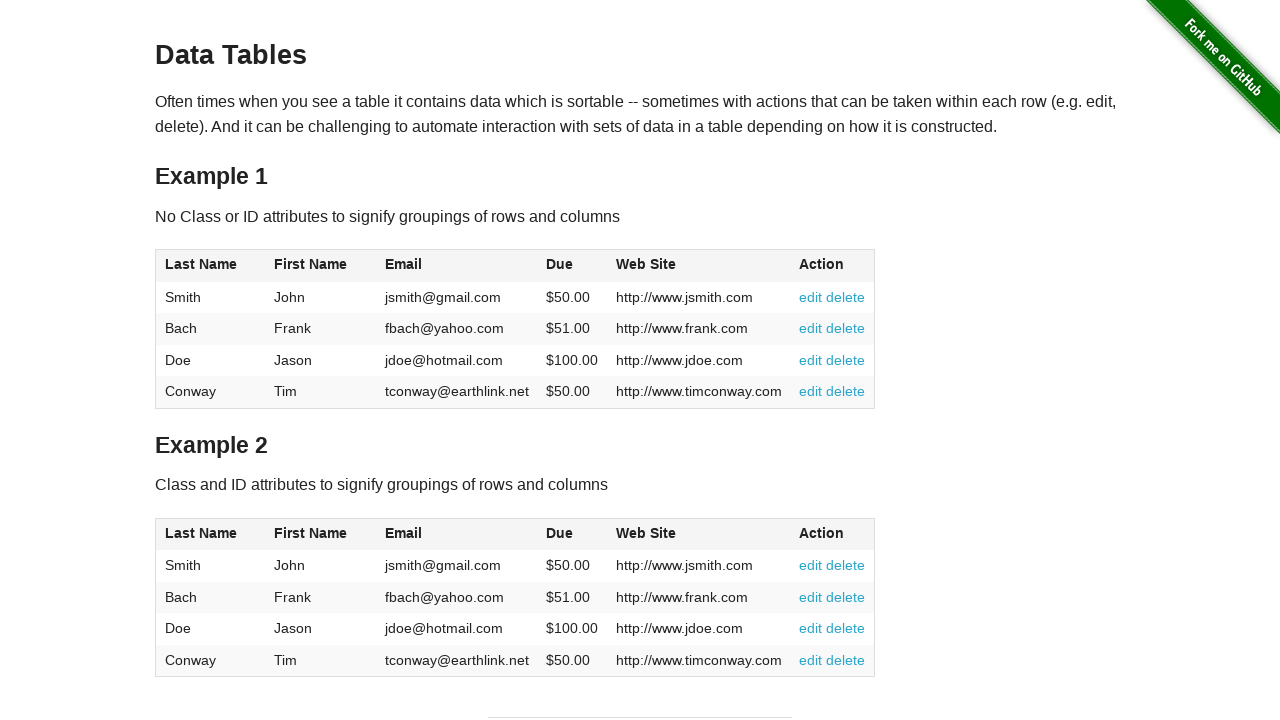

Located the first table on the page
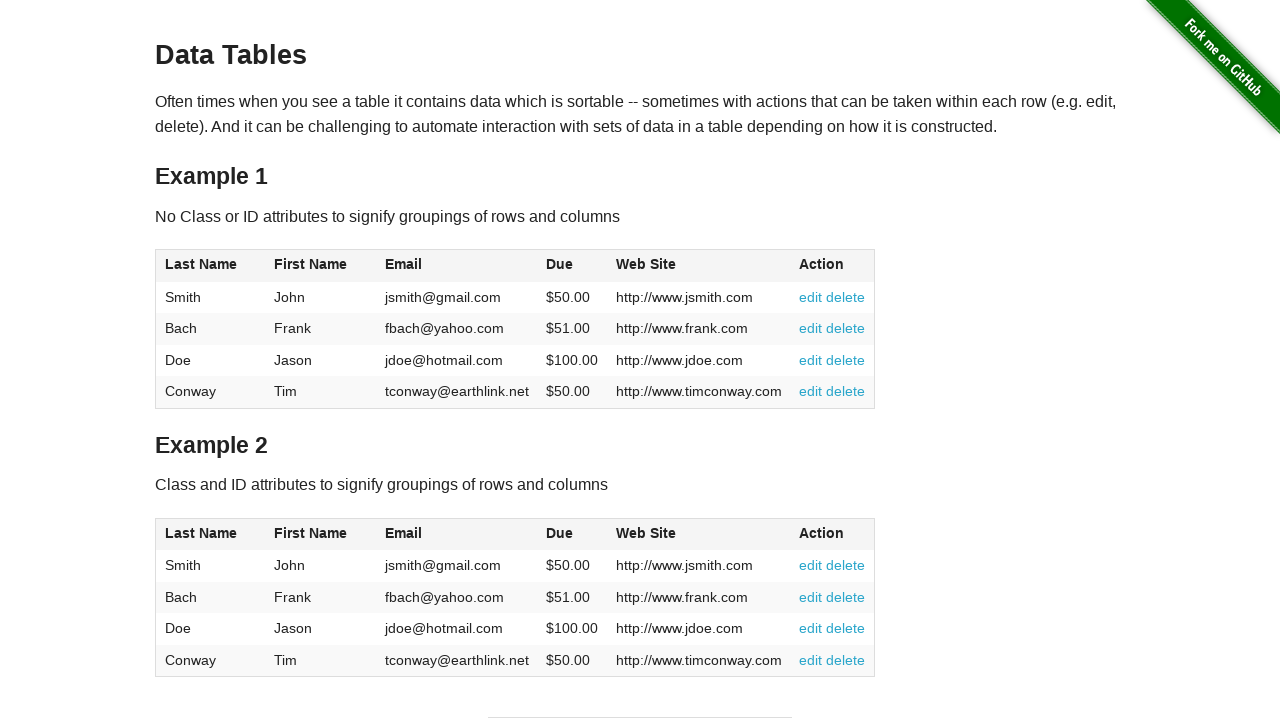

Located the 'Due' column header (4th column)
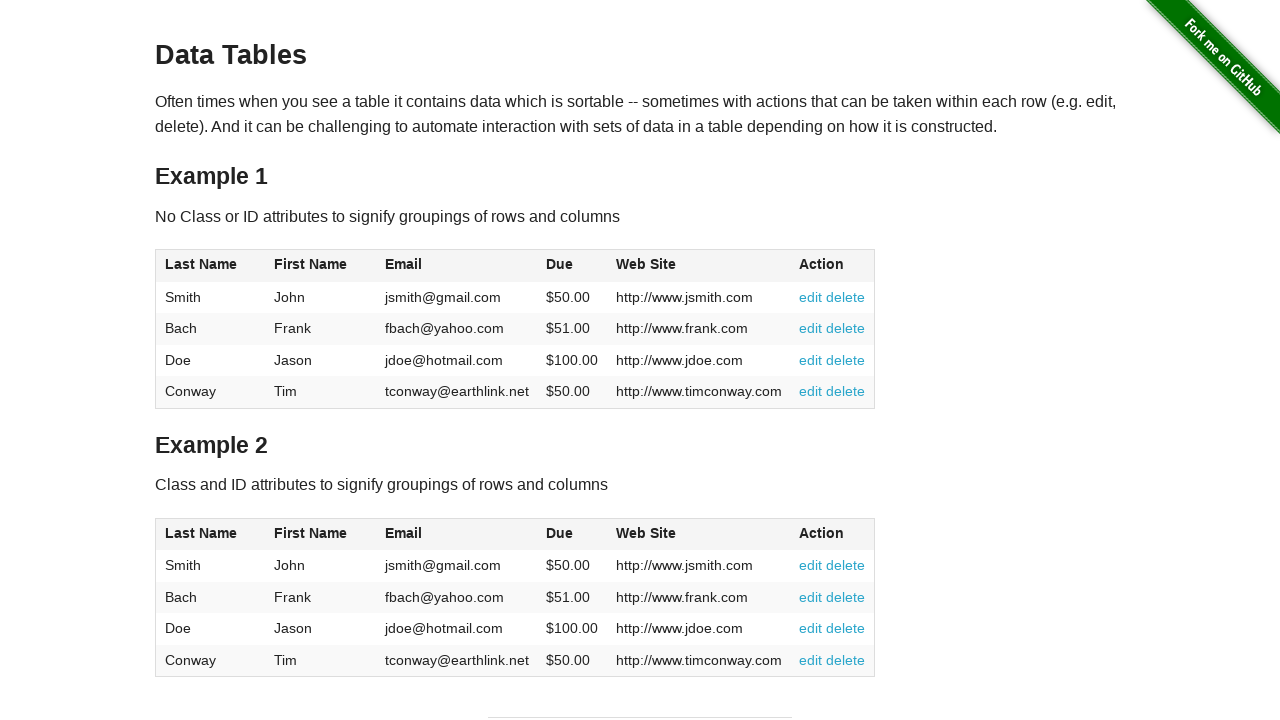

Clicked the 'Due' column header (first click) at (572, 266) on table >> nth=0 >> thead th >> nth=3
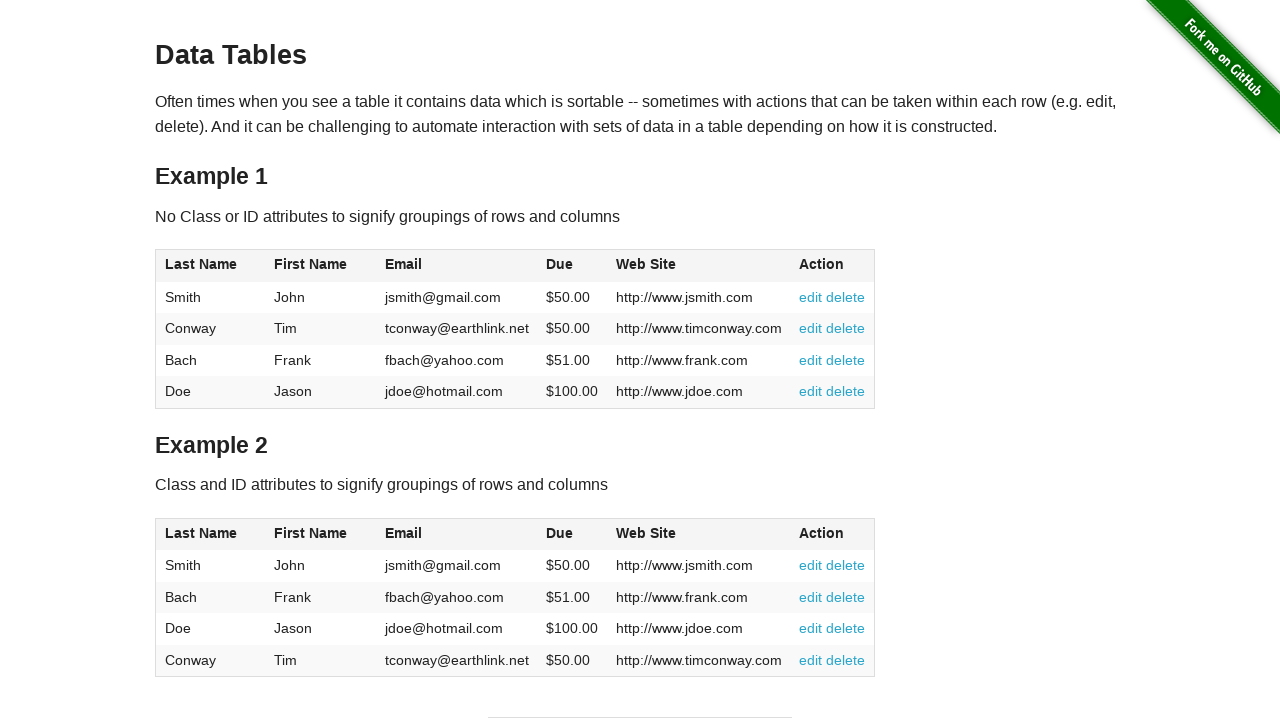

Clicked the 'Due' column header (second click) to reverse sort order at (572, 266) on table >> nth=0 >> thead th >> nth=3
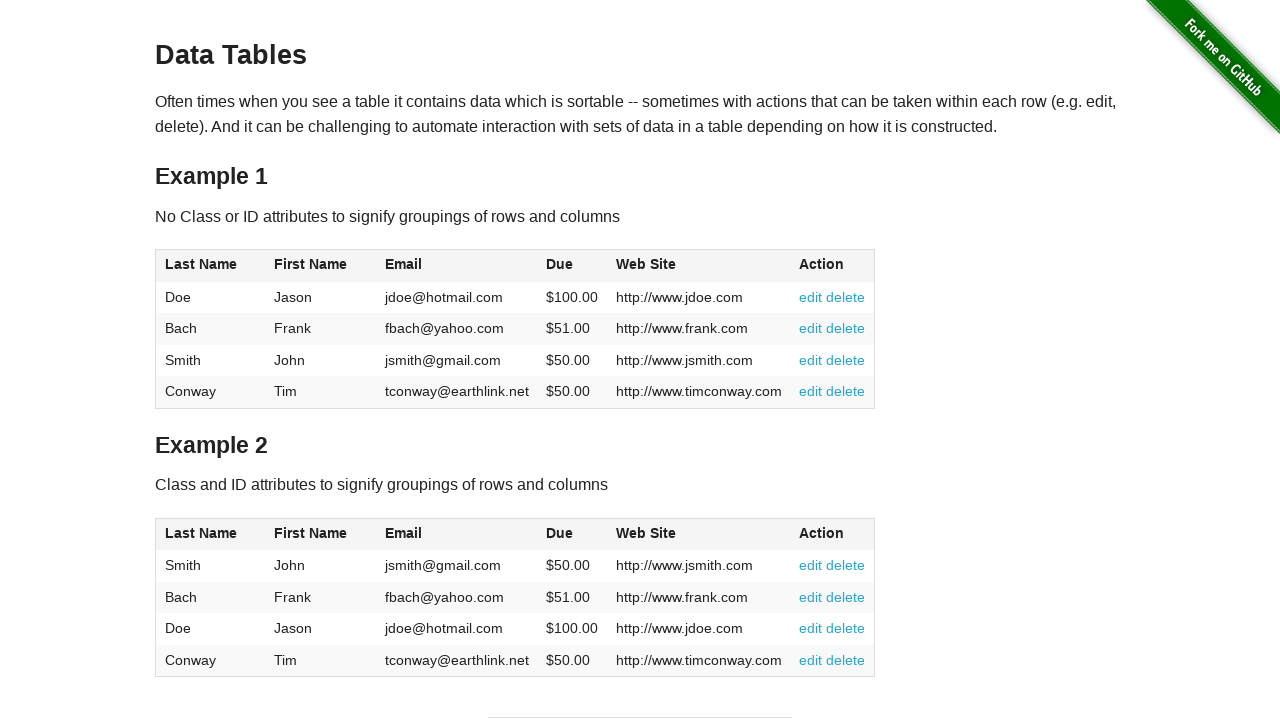

Verified table rows are present after sorting
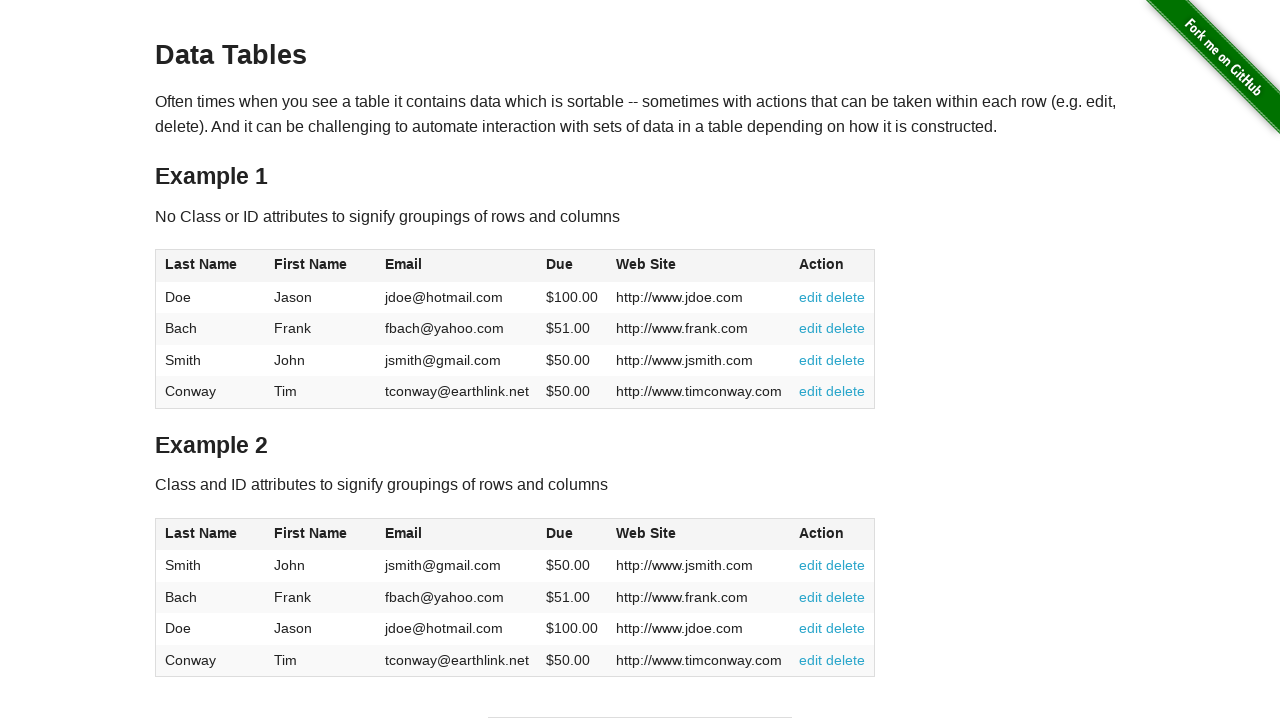

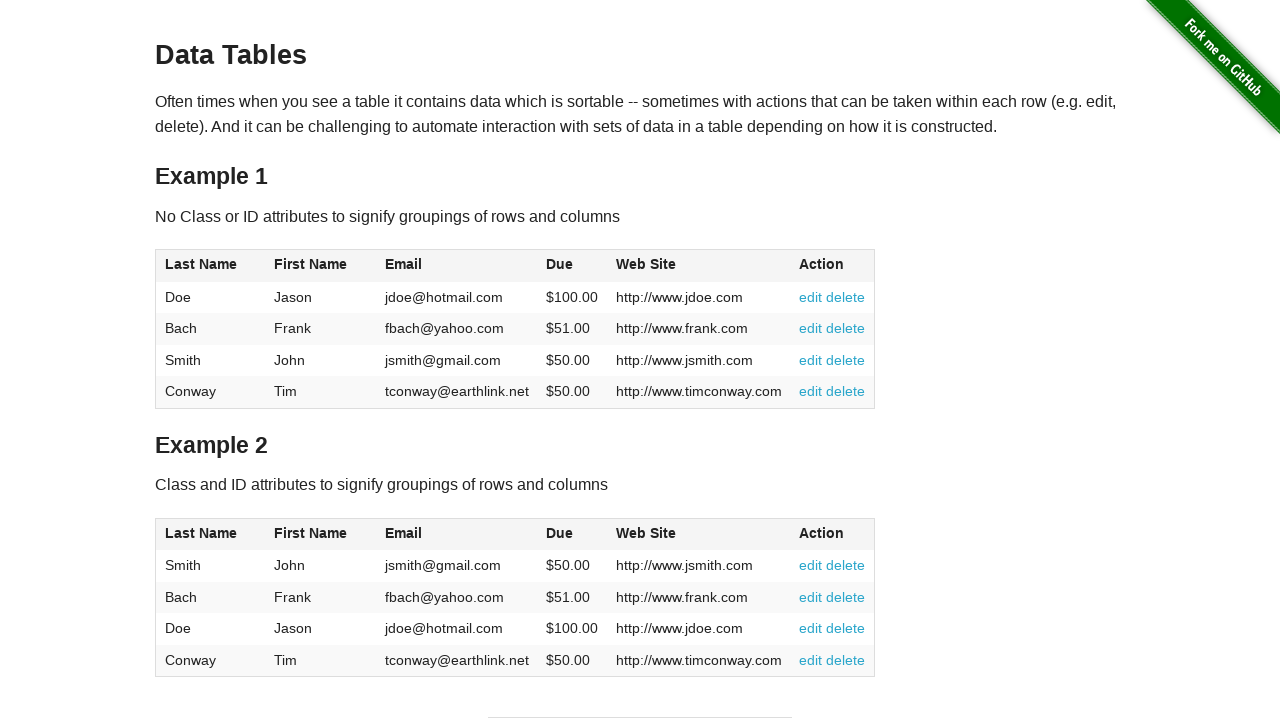